Tests filling the email signup field on GitHub's homepage by entering an email address into the hero section email input.

Starting URL: https://www.github.com

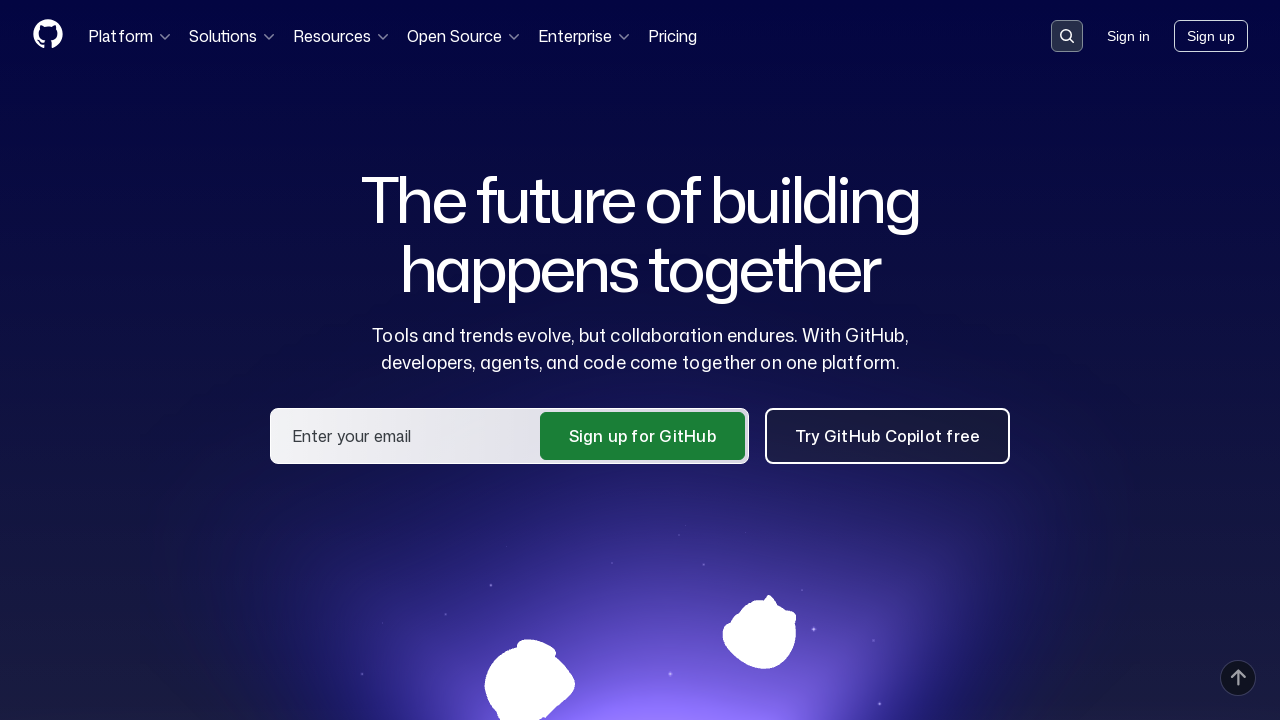

Filled hero section email input with 'developer2024@example.com' on #hero_user_email
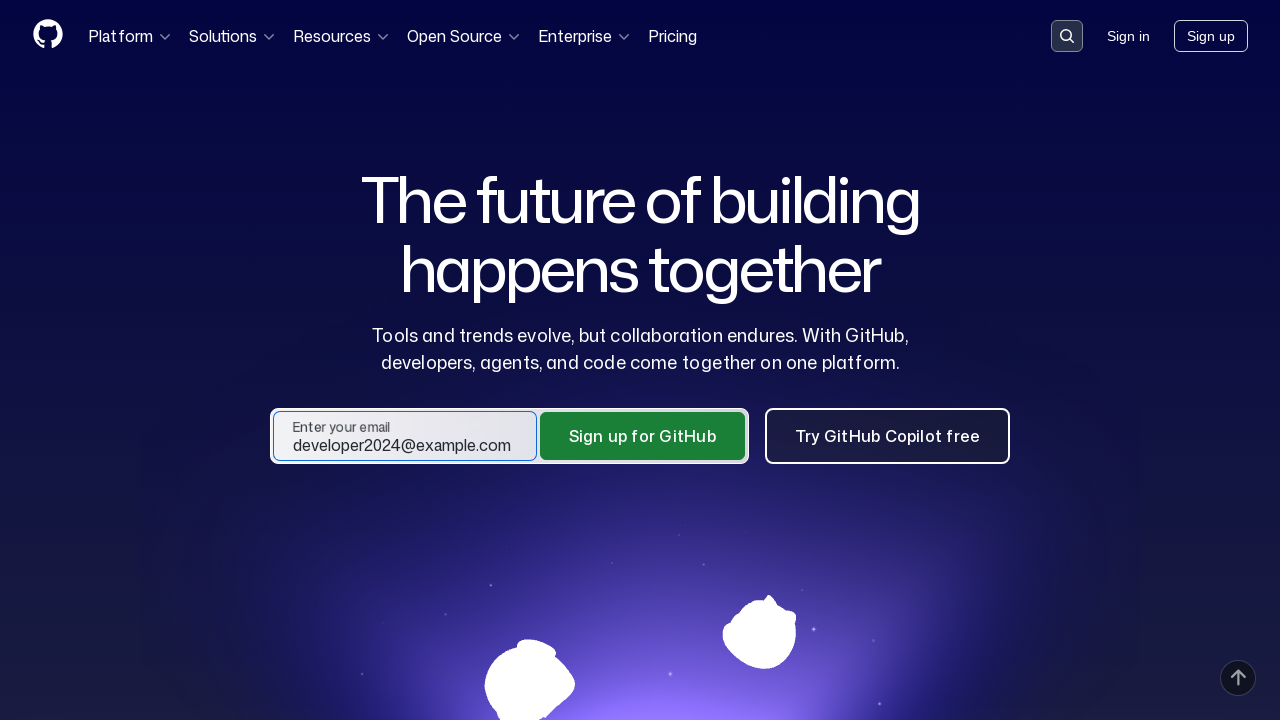

Waited 1000ms to verify email input was filled
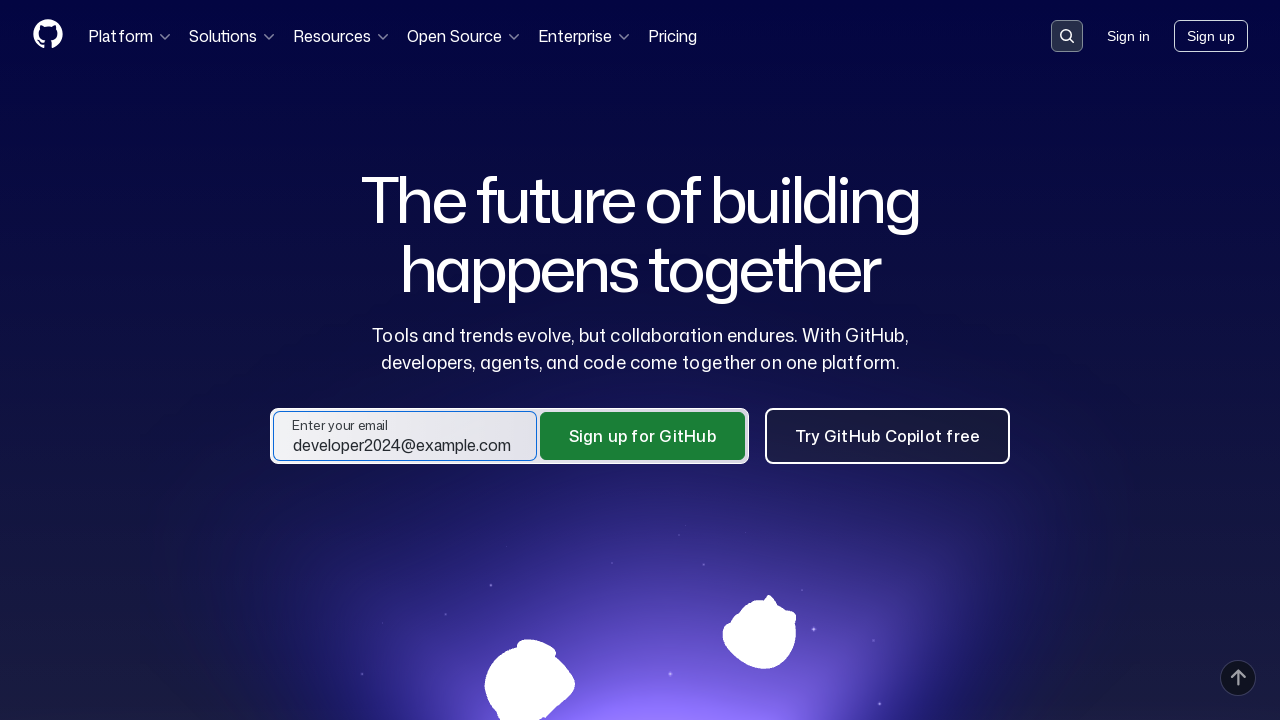

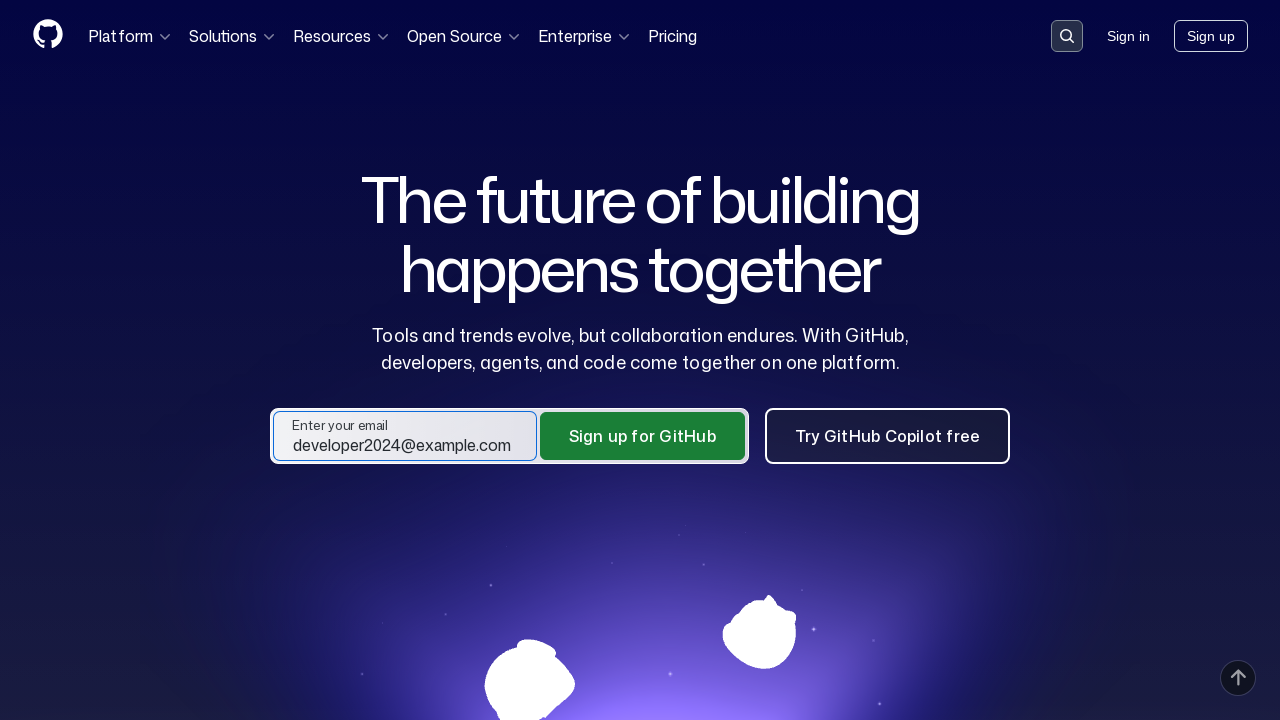